Types a subject into the subjects field

Starting URL: https://demoqa.com/automation-practice-form

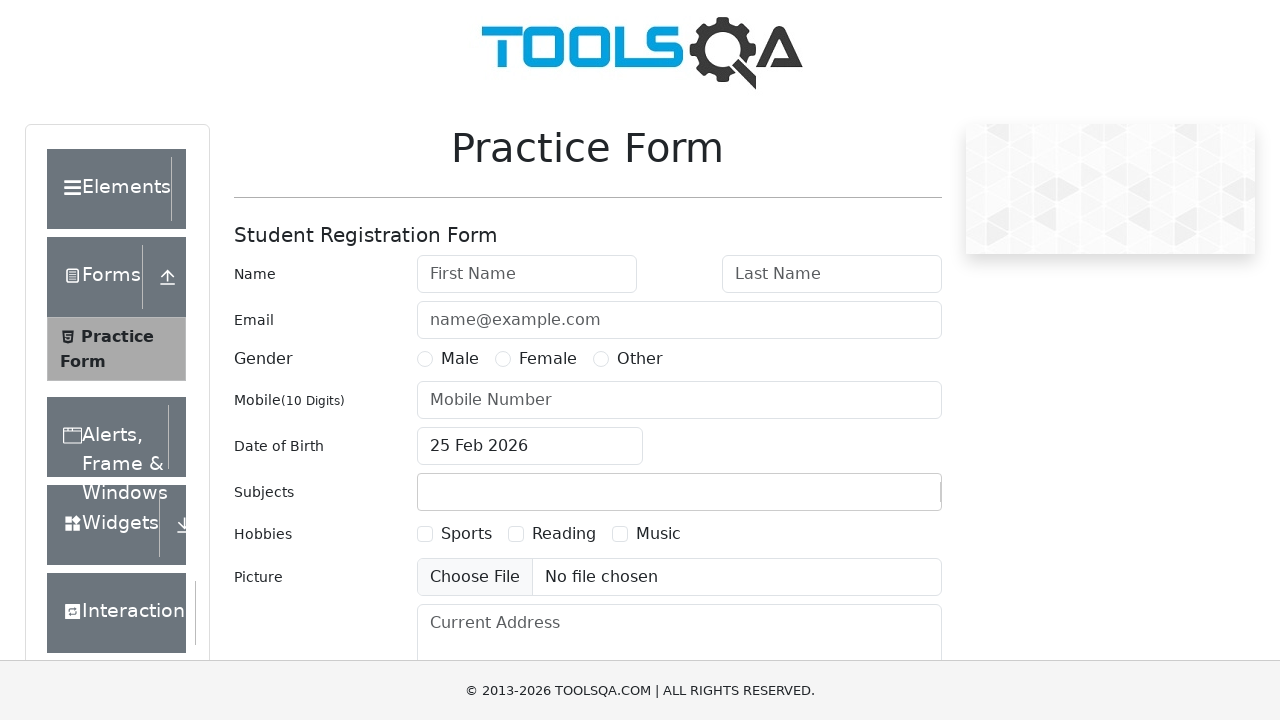

Typed 'maths' into the subjects field on #subjectsContainer
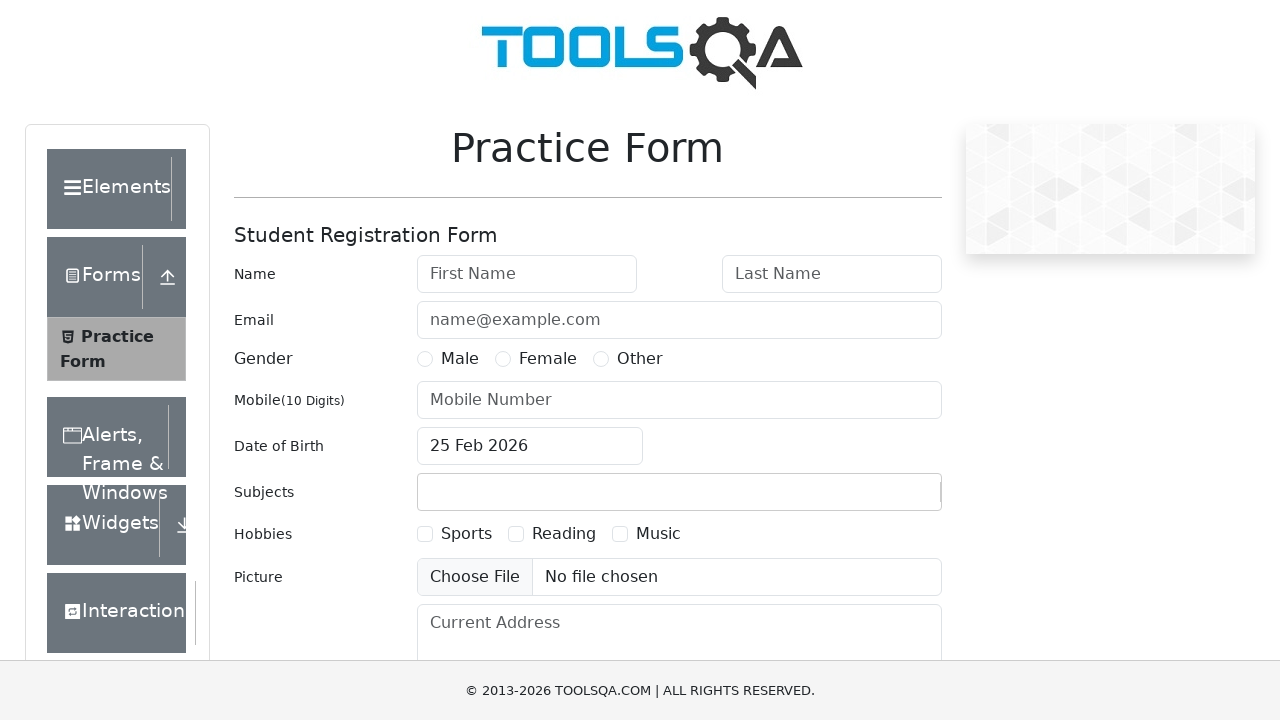

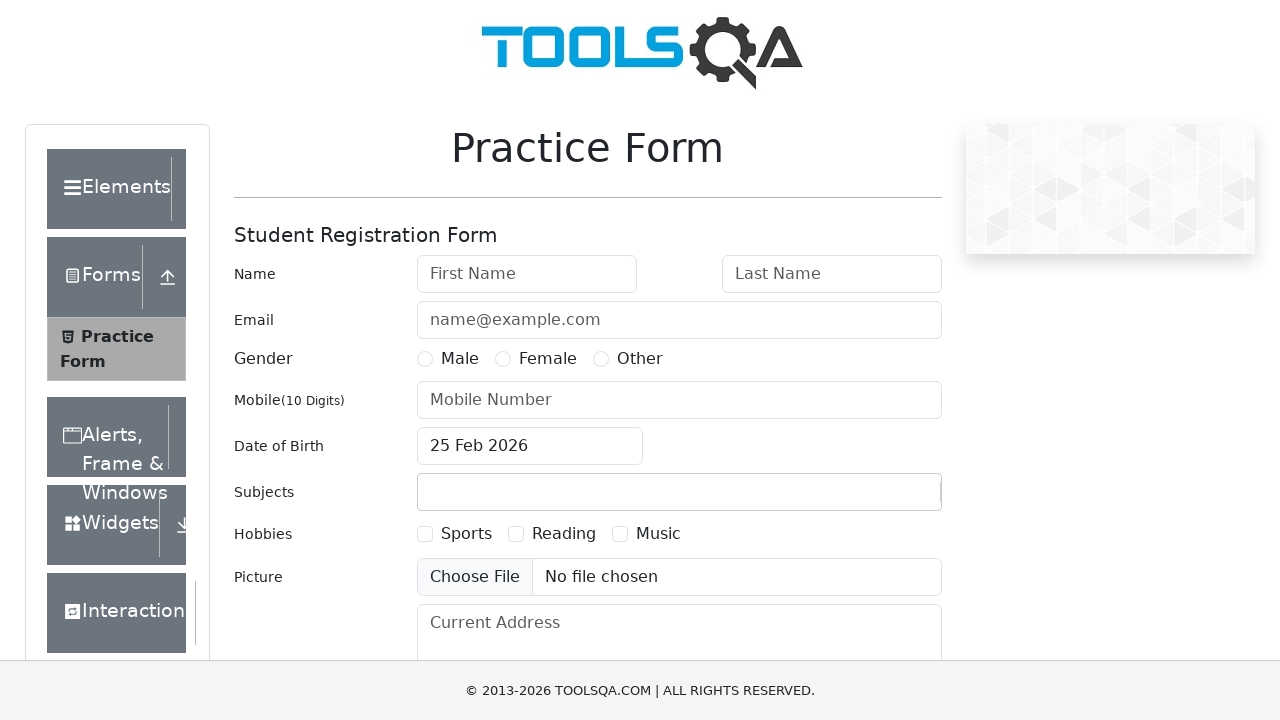